Tests checkbox functionality by verifying default states of two checkboxes, clicking to toggle their states, and confirming the state changes.

Starting URL: http://practice.cydeo.com/checkboxes

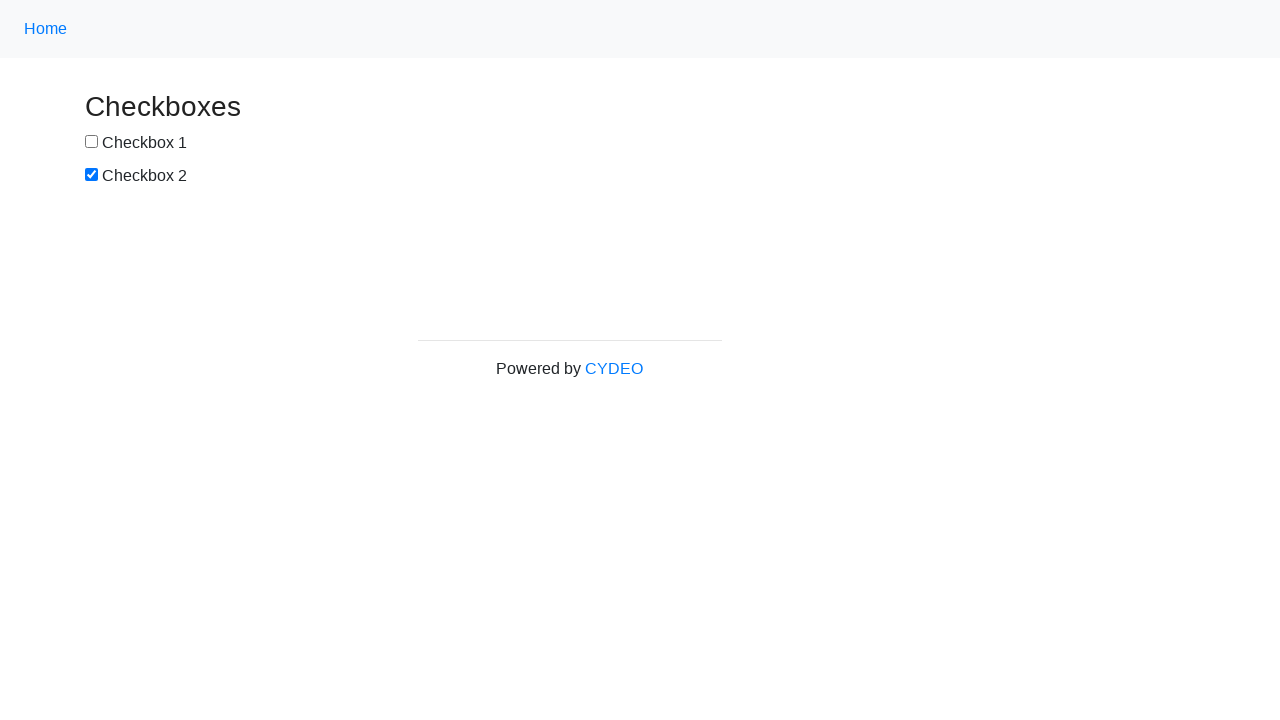

Located checkbox #1 element
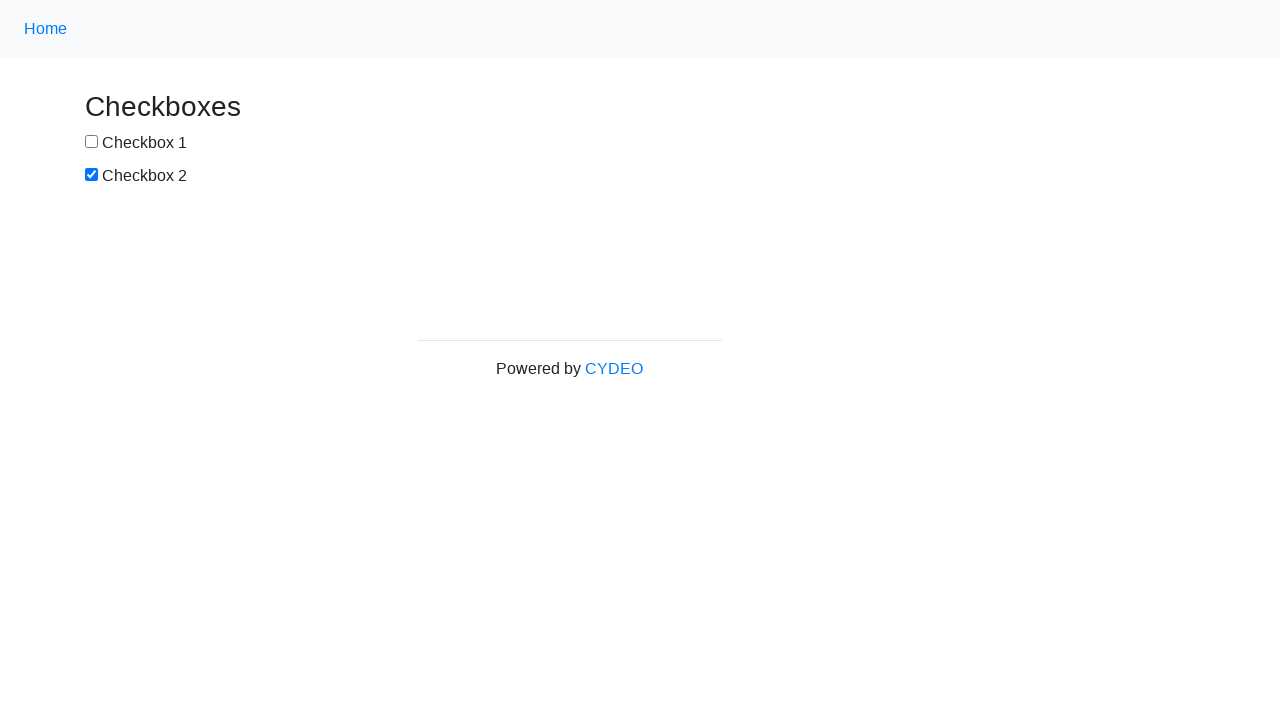

Verified checkbox #1 is NOT selected by default
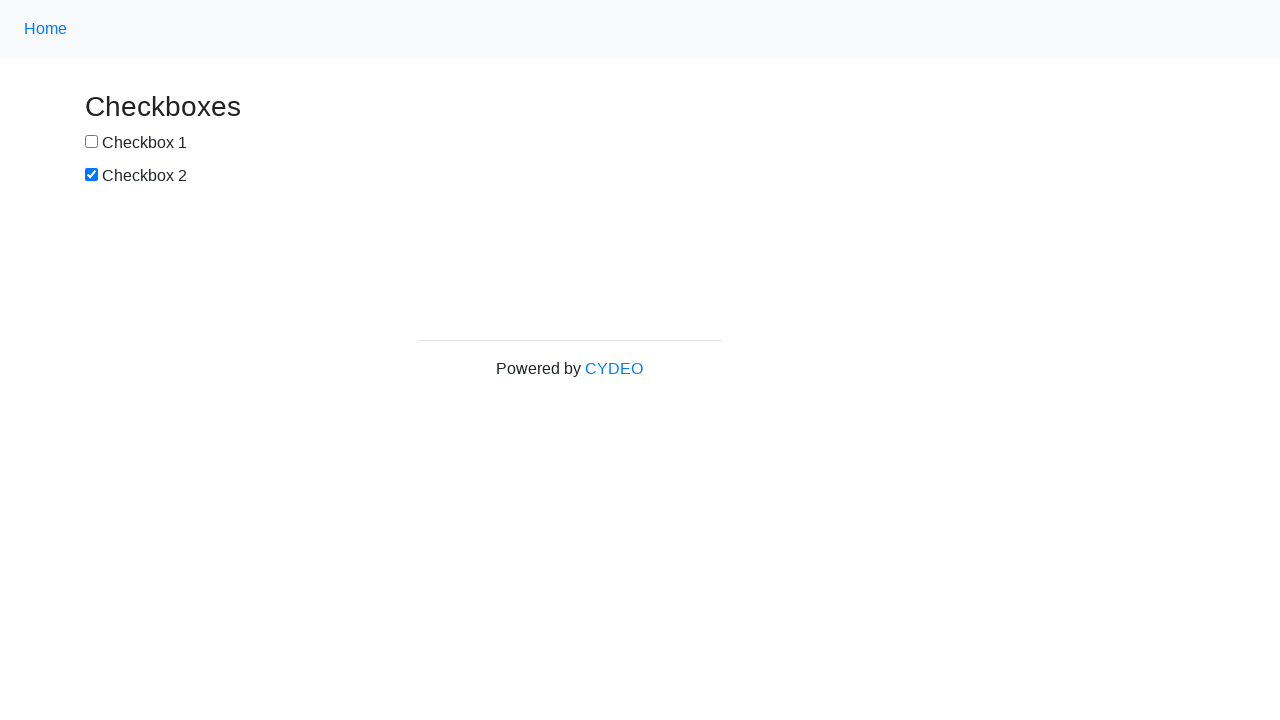

Located checkbox #2 element
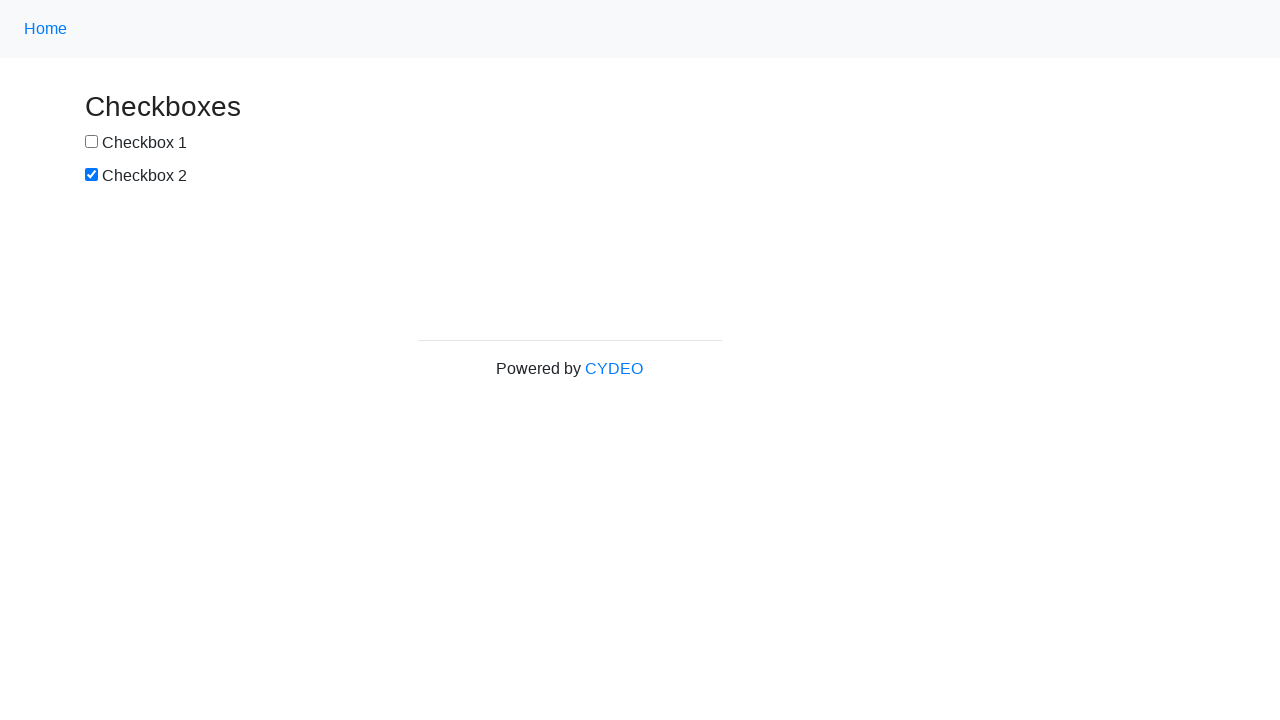

Verified checkbox #2 IS selected by default
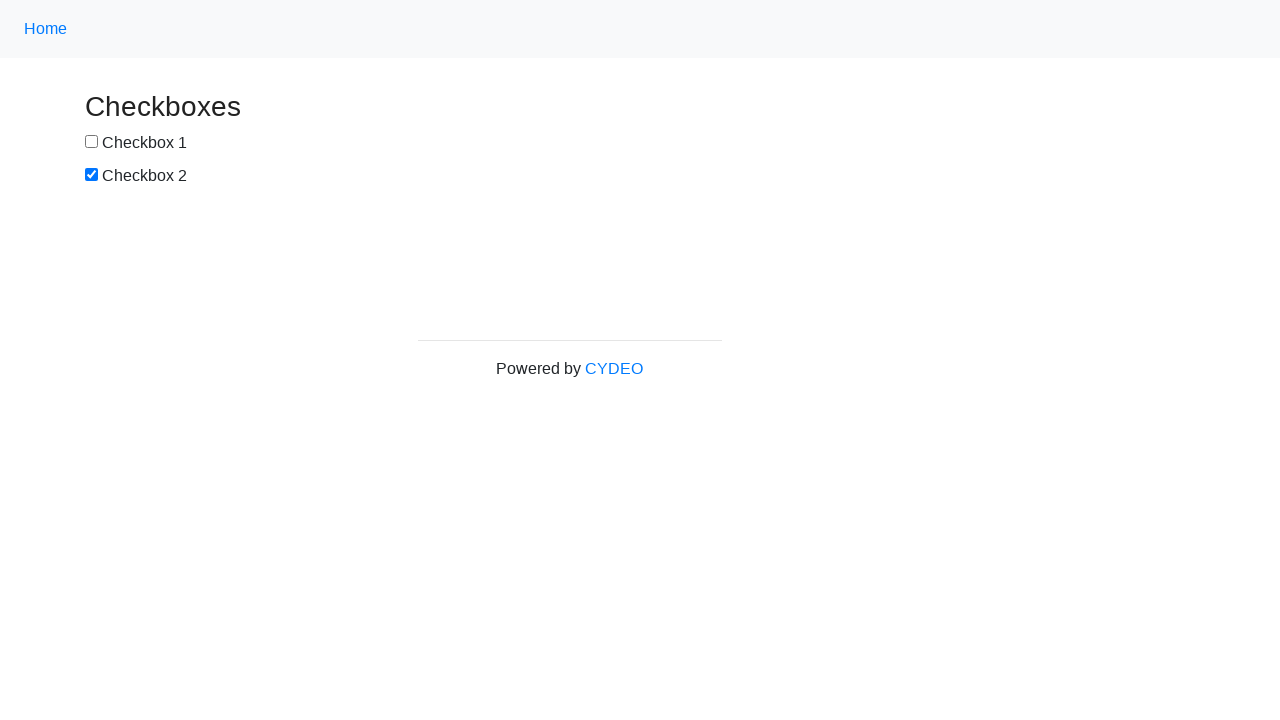

Clicked checkbox #1 to select it at (92, 142) on input#box1
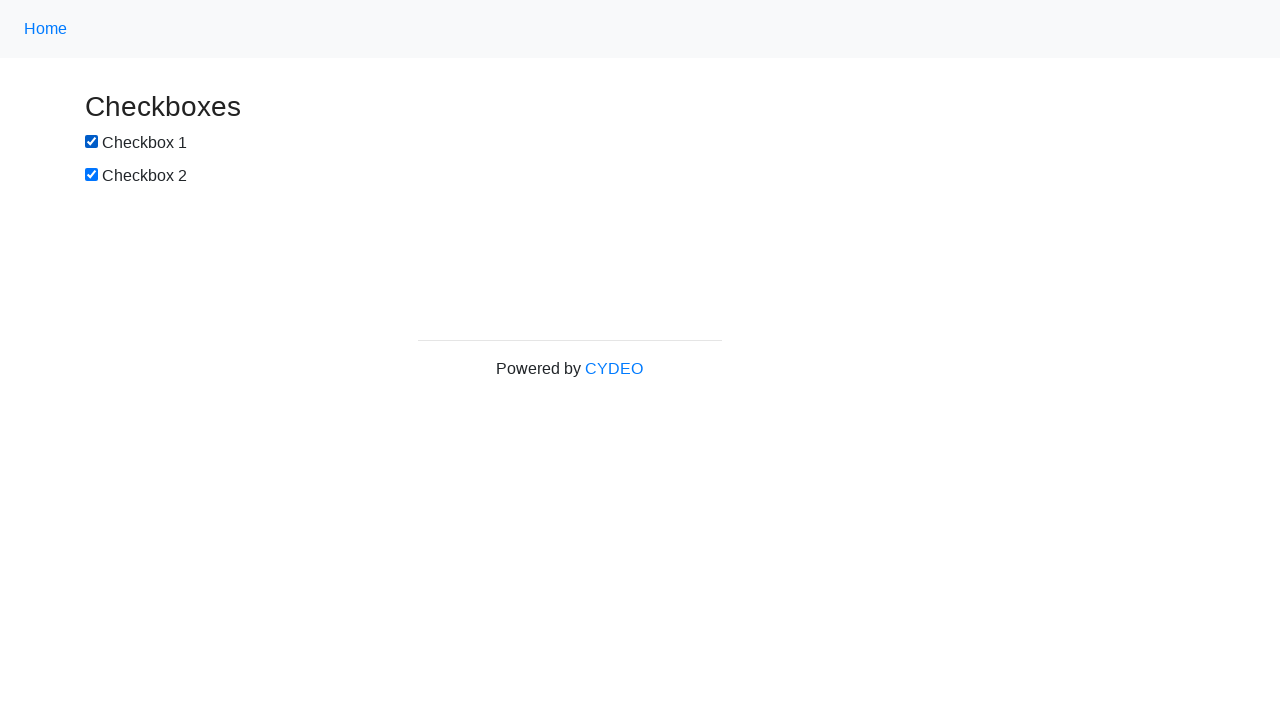

Clicked checkbox #2 to deselect it at (92, 175) on input#box2
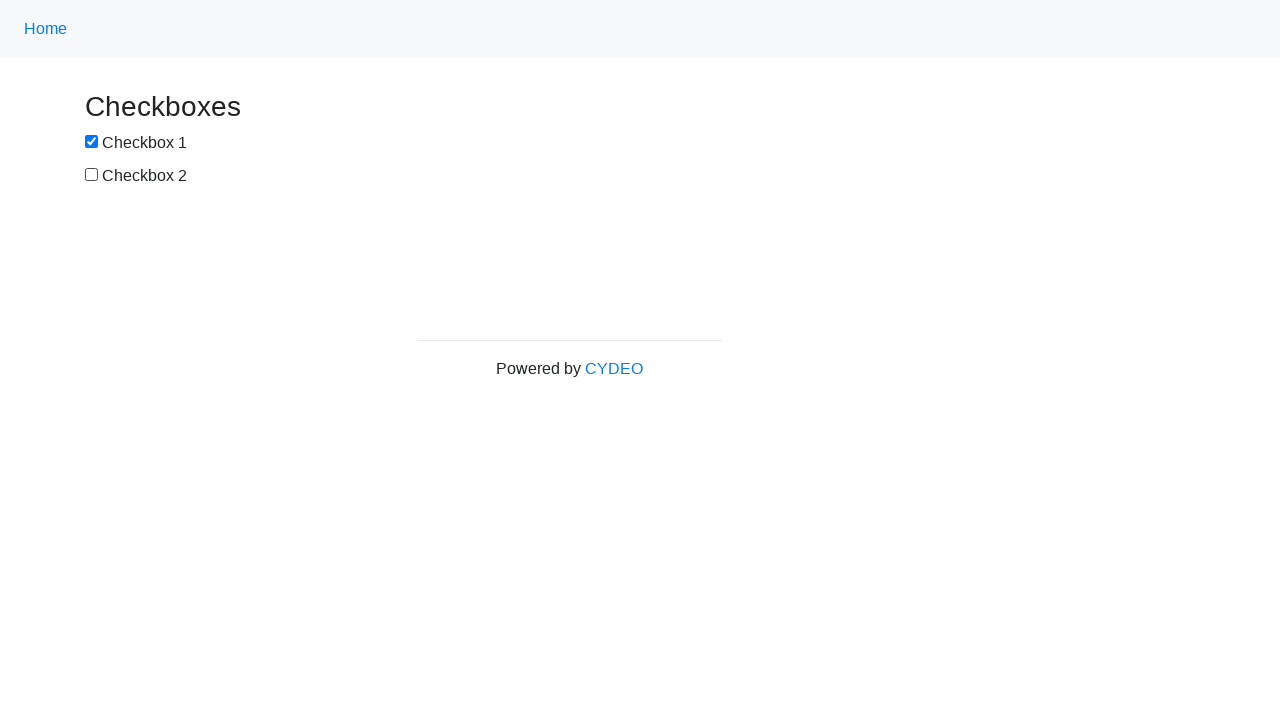

Verified checkbox #1 is now SELECTED after clicking
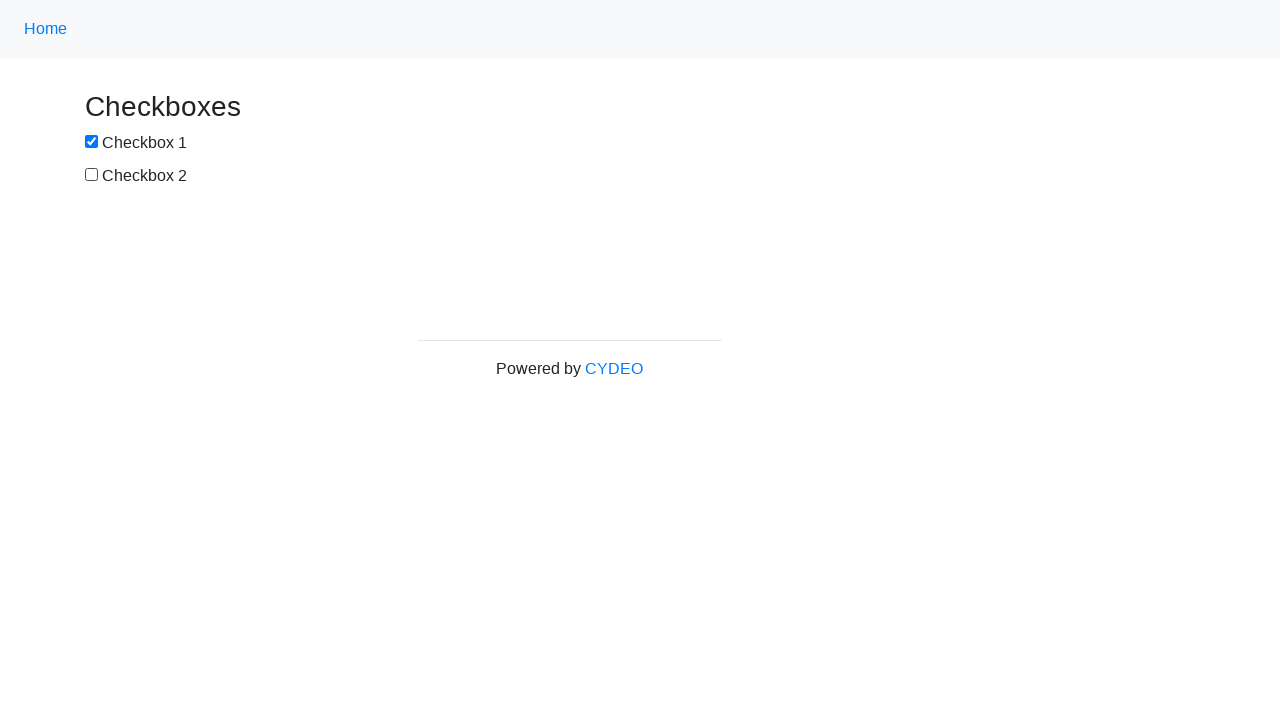

Verified checkbox #2 is now NOT selected after clicking
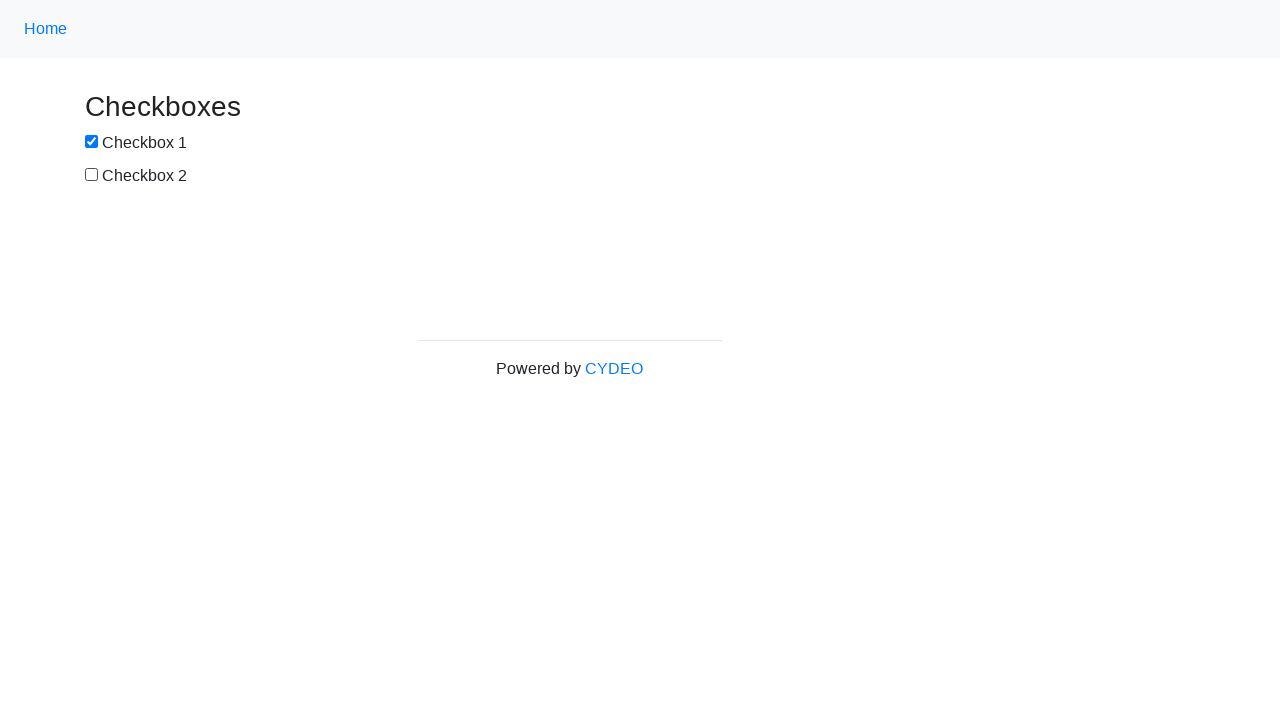

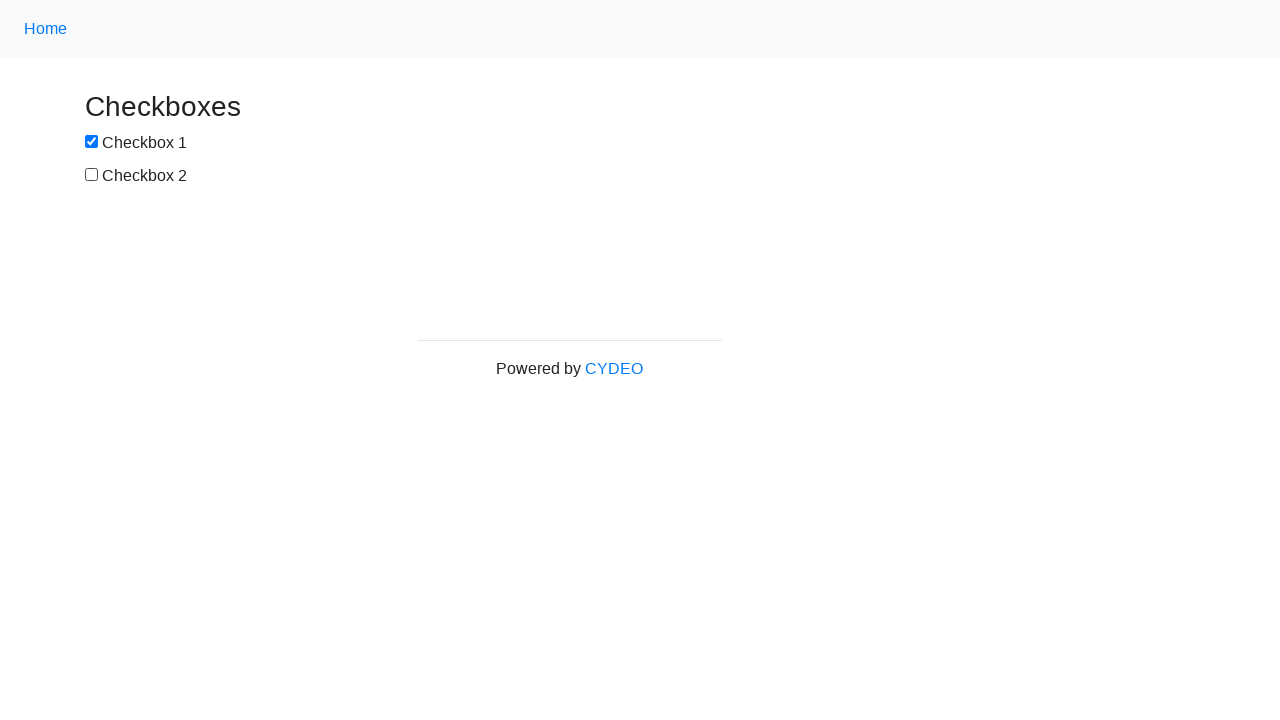